Tests dynamic loading page by clicking the Start button and verifying "Hello World!" text appears, with wait time greater than loading duration.

Starting URL: https://automationfc.github.io/dynamic-loading/

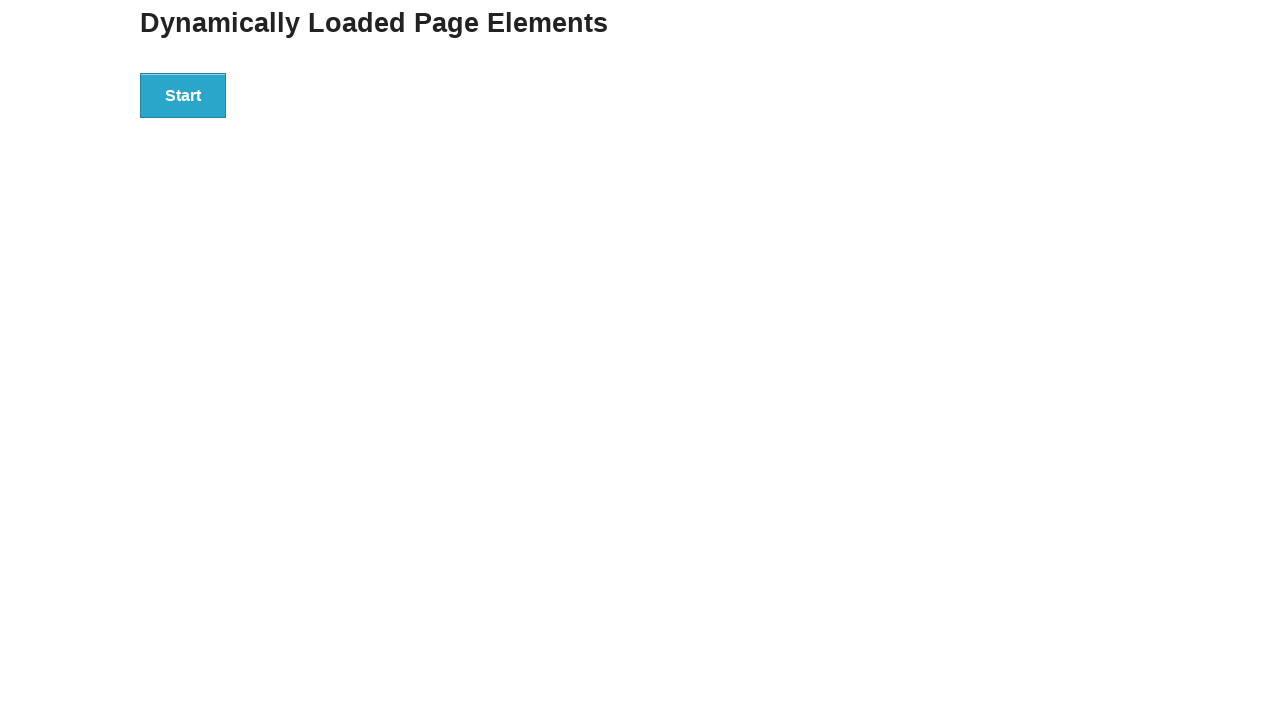

Clicked Start button on dynamic loading page at (183, 95) on div#start>button
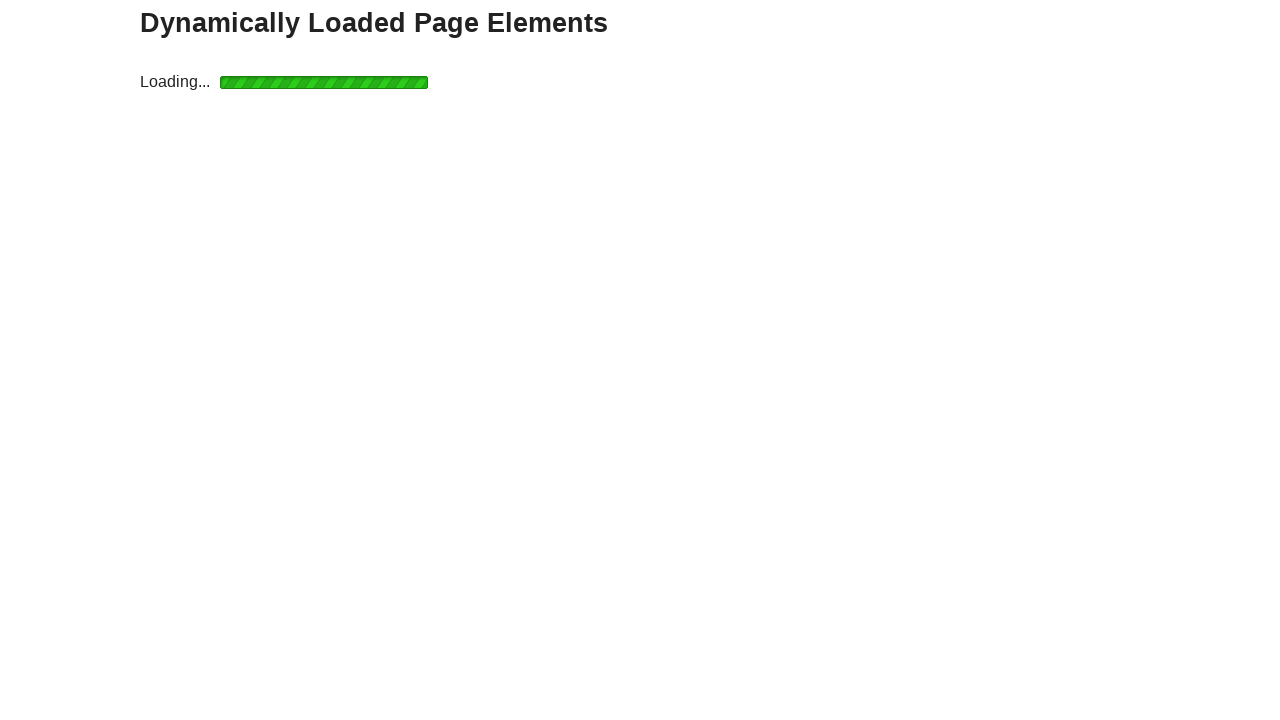

Waited for 'Hello World!' text to appear (wait time greater than loading duration)
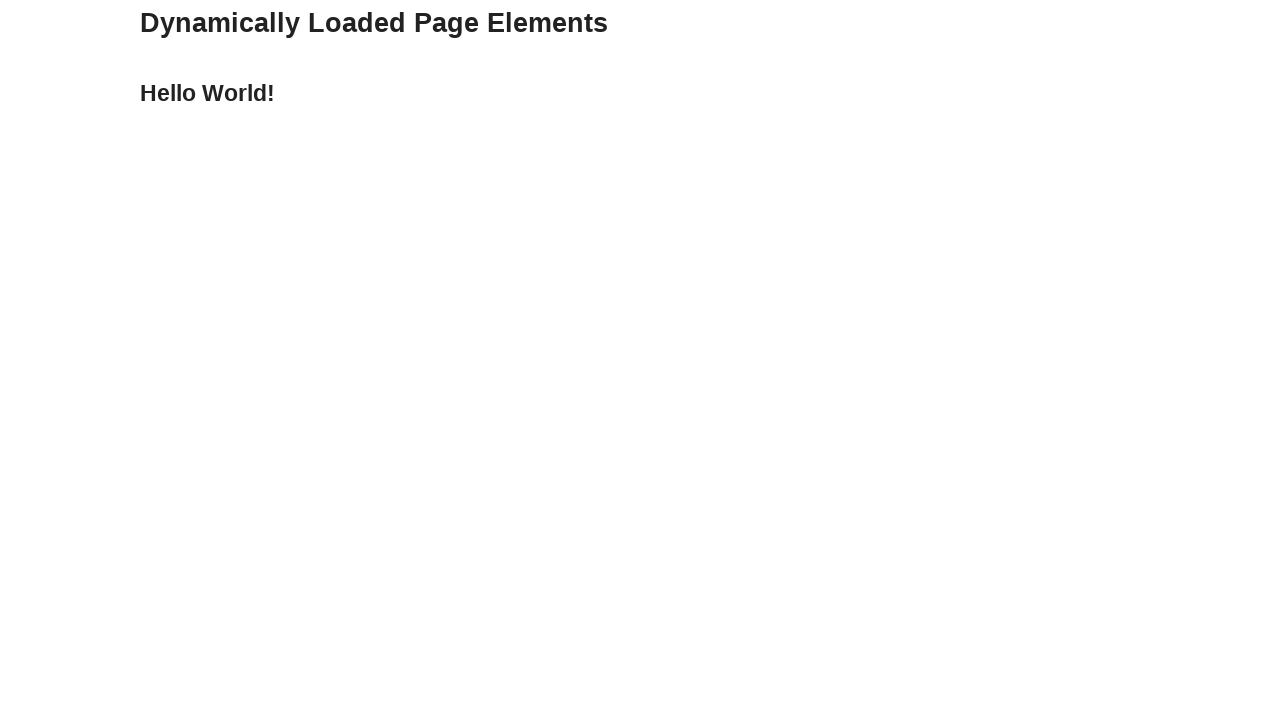

Verified 'Hello World!' text is displayed correctly
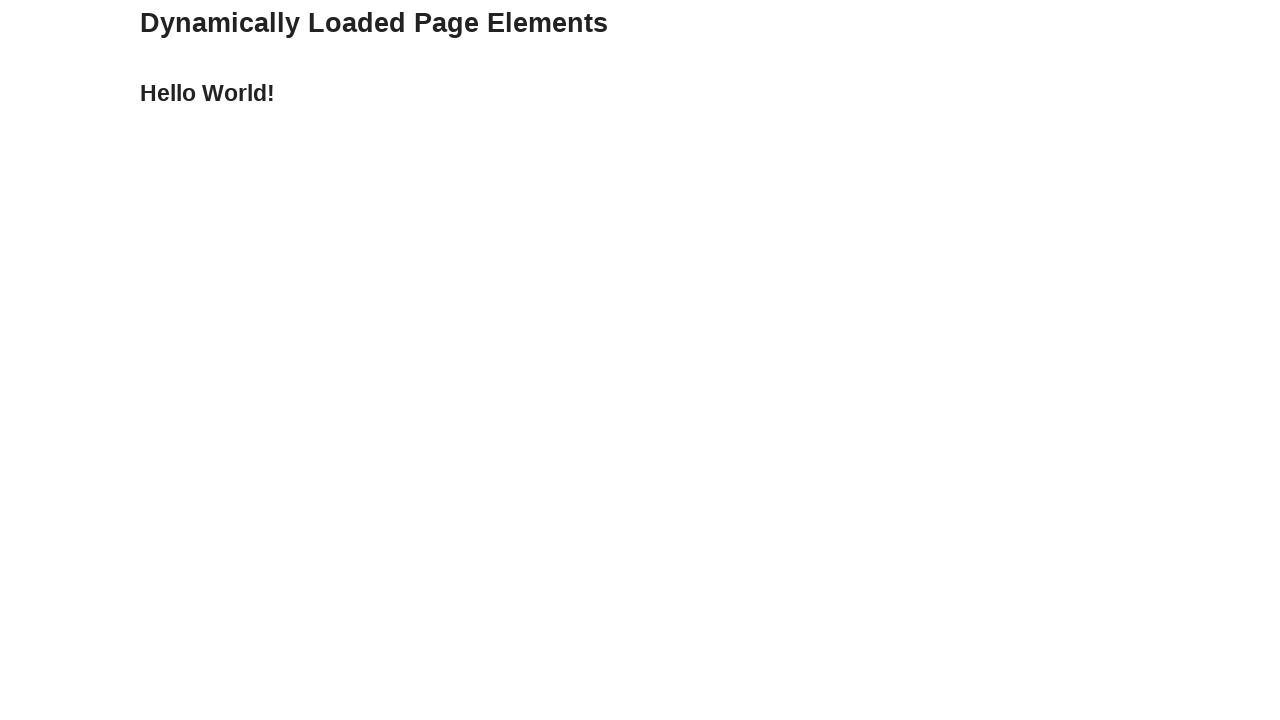

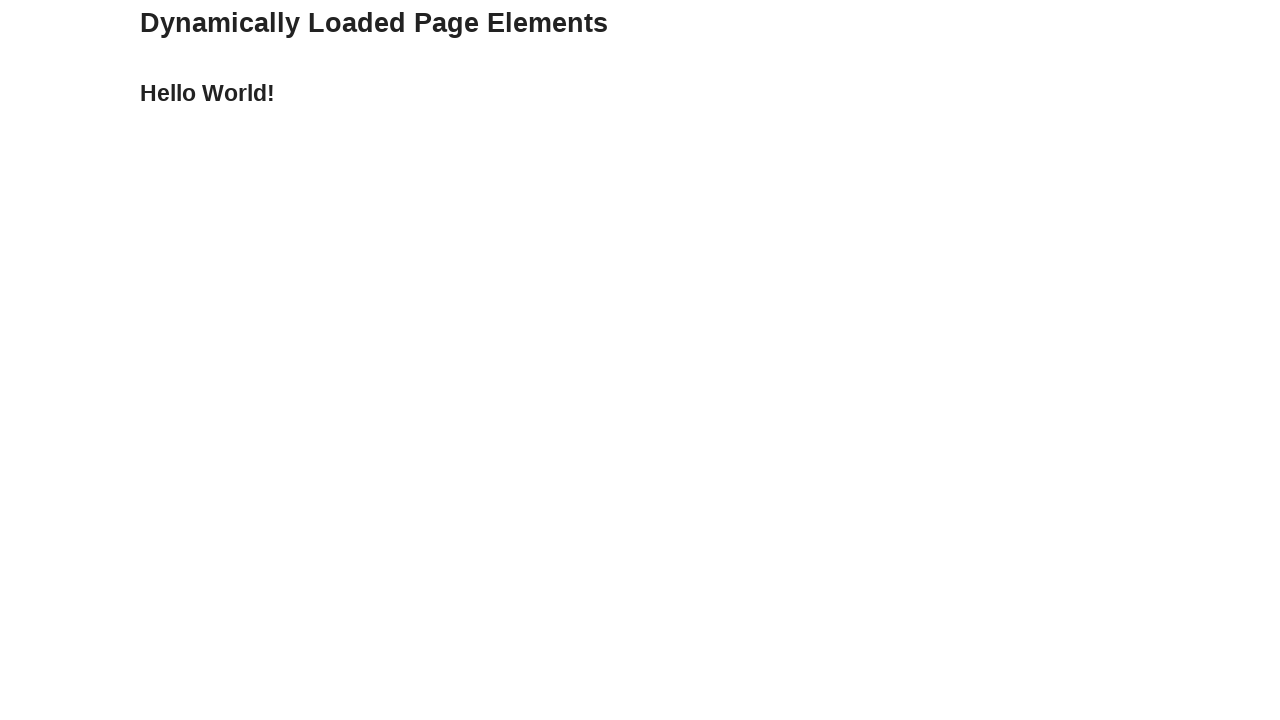